Tests jQuery UI selectable demo by switching to the iframe containing the demo and clicking on the first selectable list item

Starting URL: https://jqueryui.com/selectable

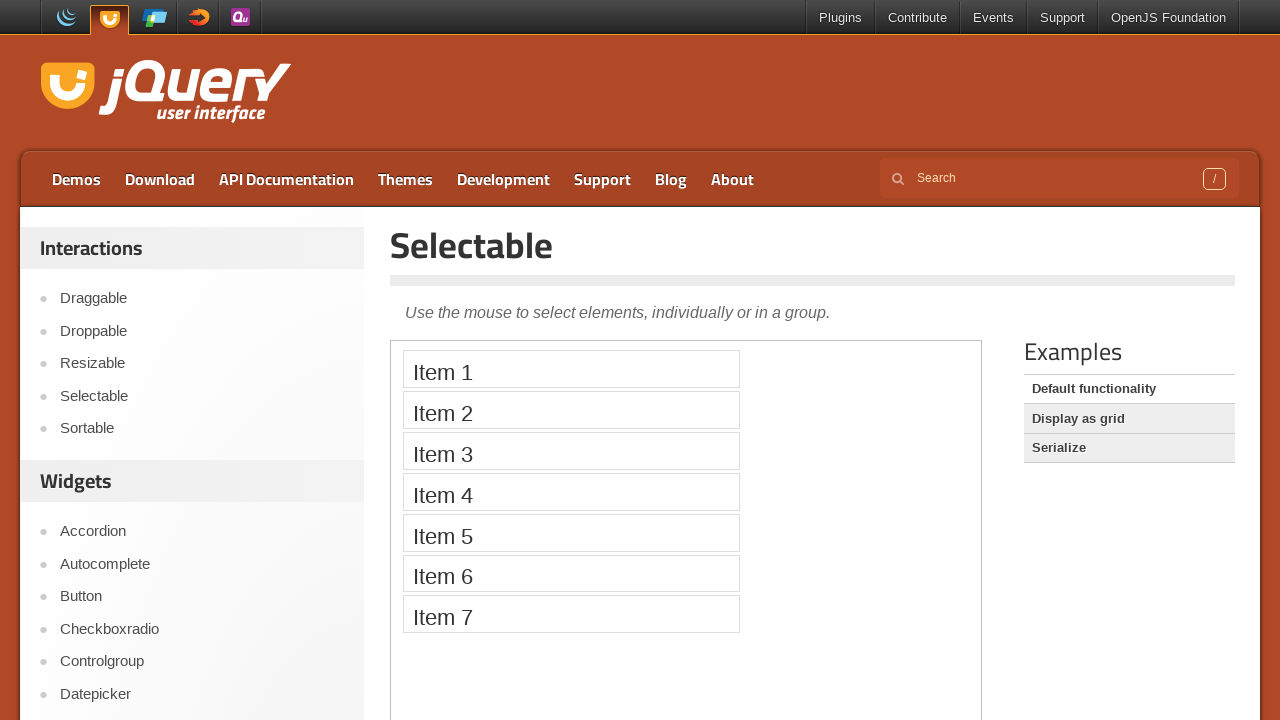

Navigated to jQuery UI selectable demo page
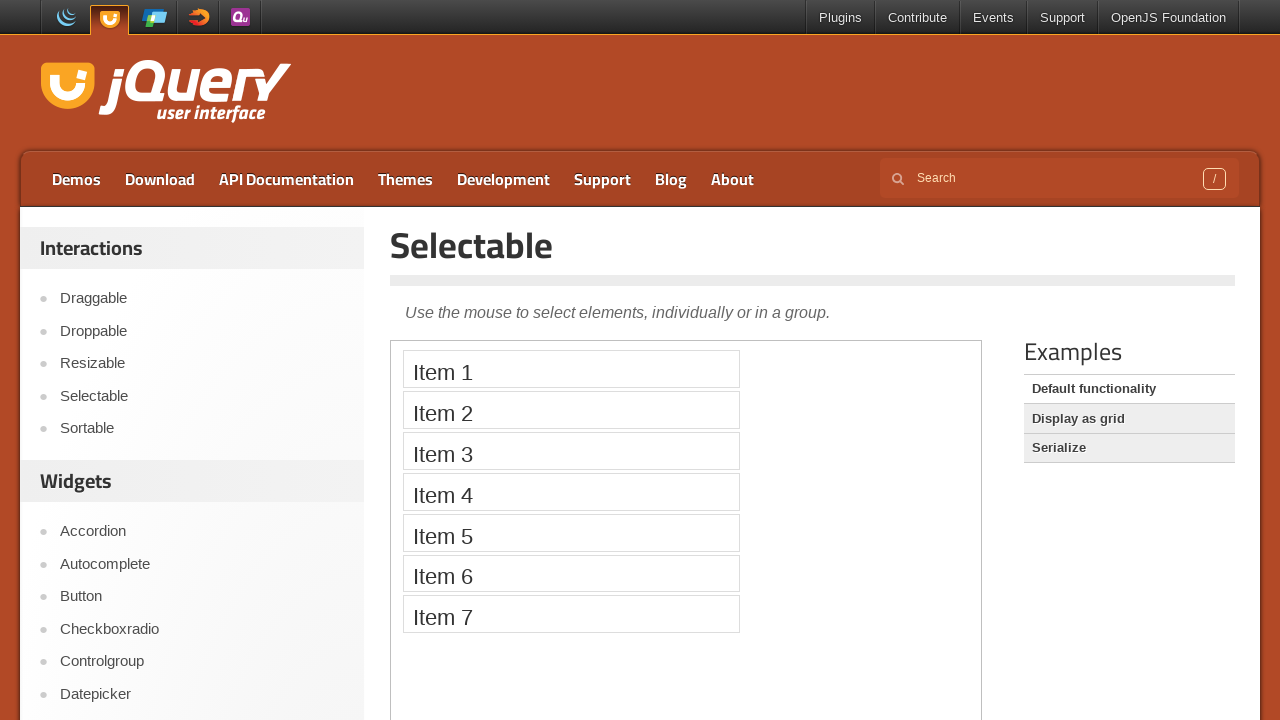

Located the demo iframe
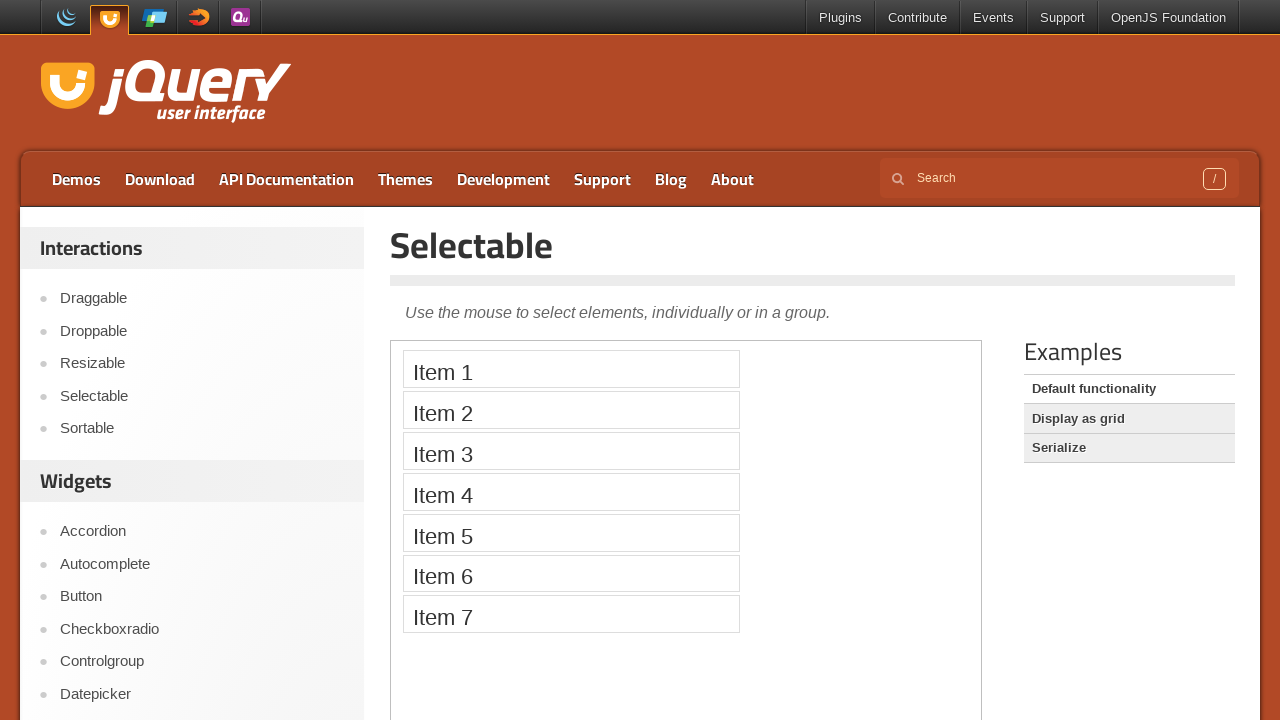

Clicked on the first selectable list item in the iframe at (571, 369) on .demo-frame >> internal:control=enter-frame >> xpath=//ol[@id='selectable']/li >
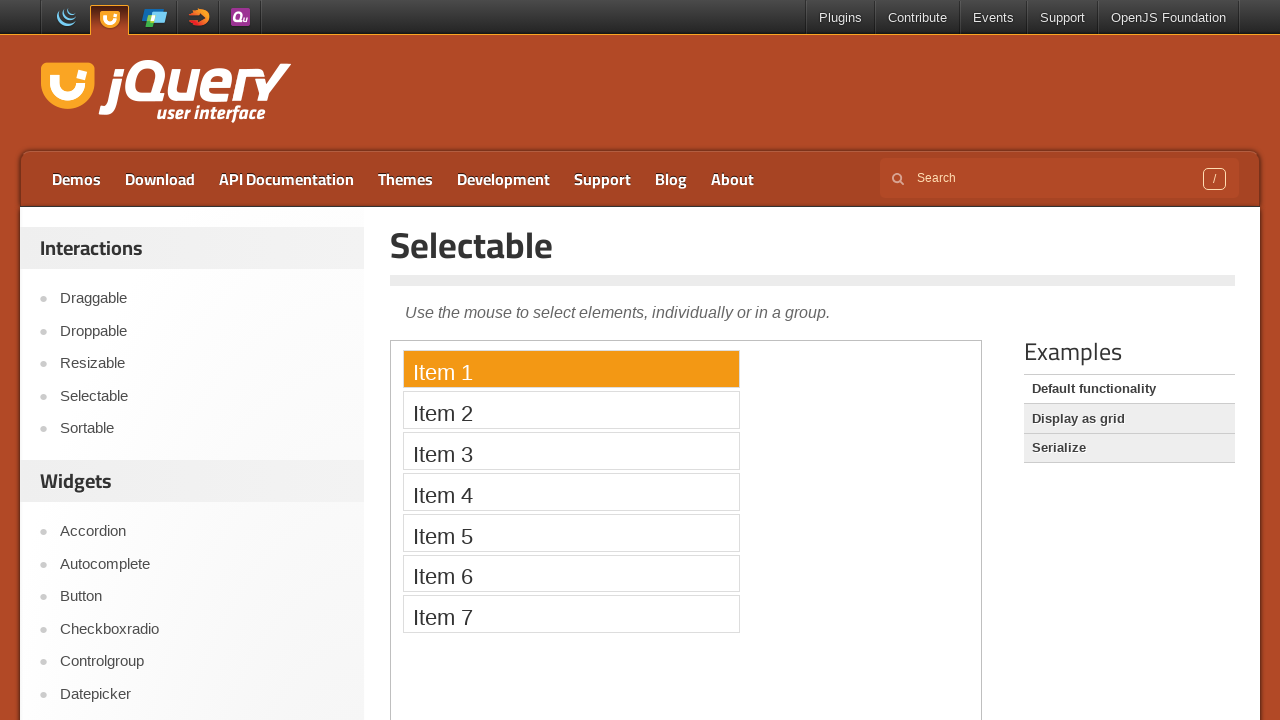

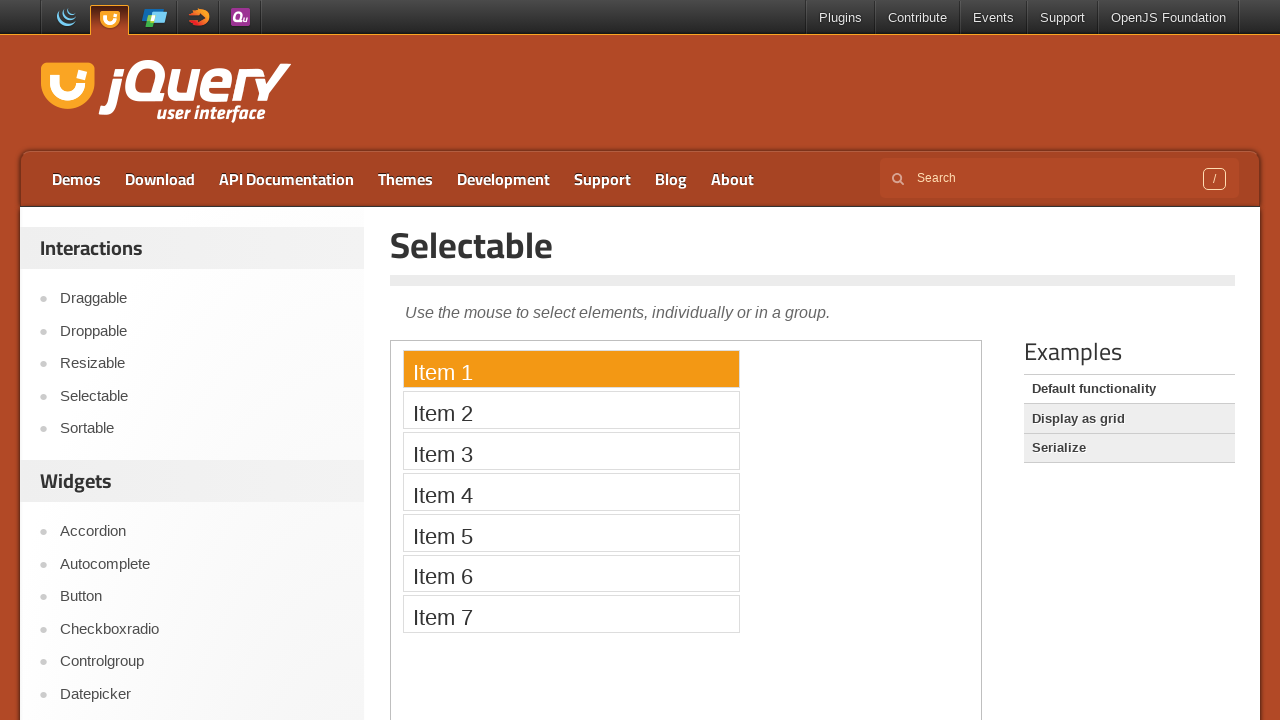